Opens the Tata corporate website homepage and waits for the page to load.

Starting URL: https://www.tata.com/

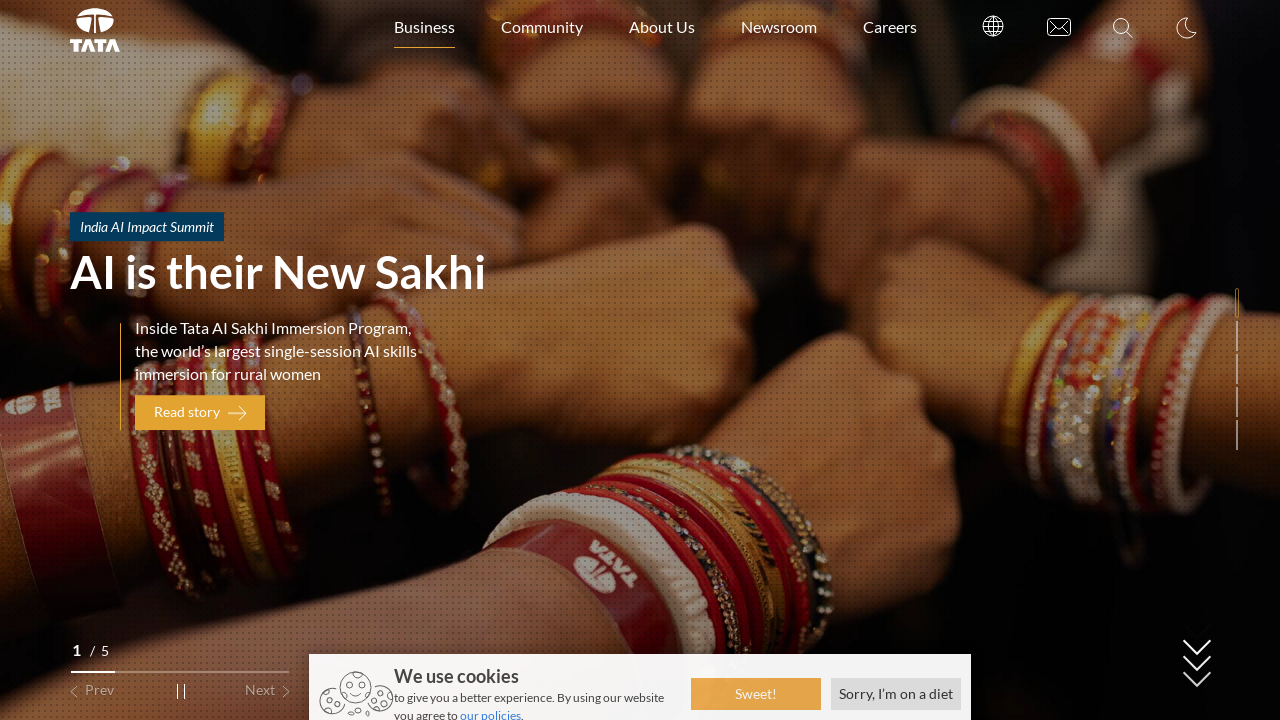

Waited for DOM content loaded state on Tata corporate website
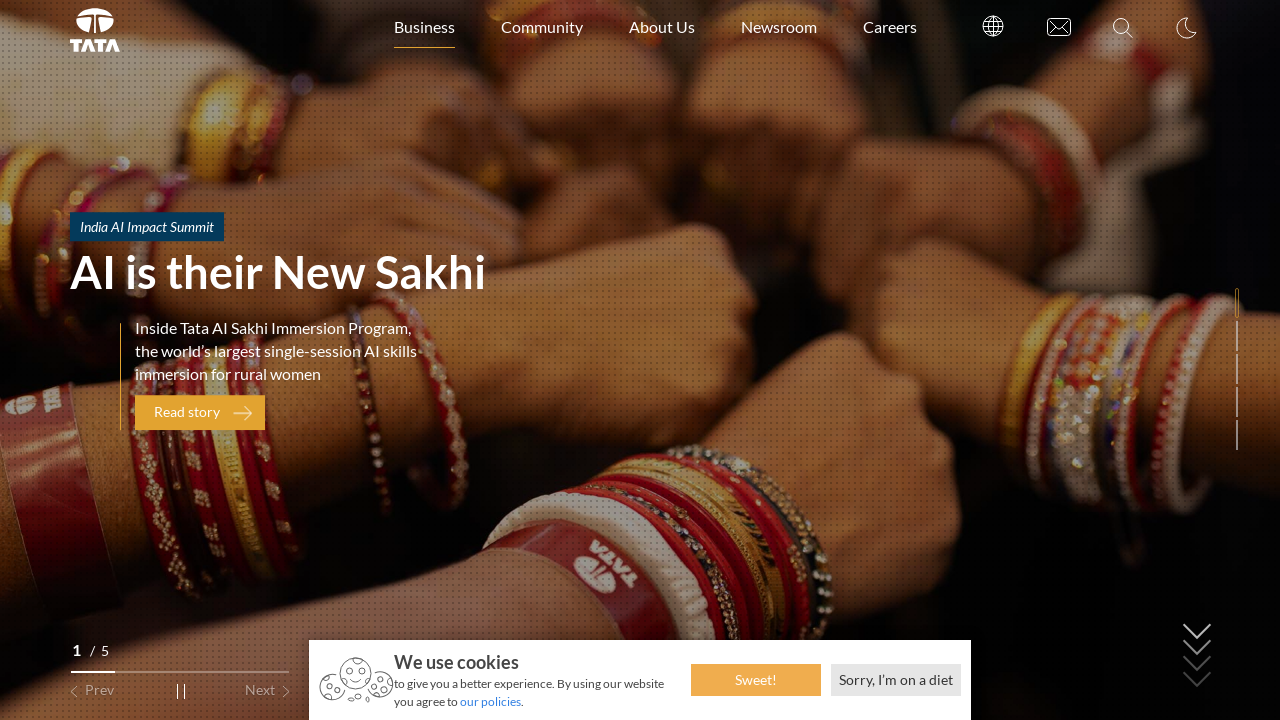

Verified body element is present on the page
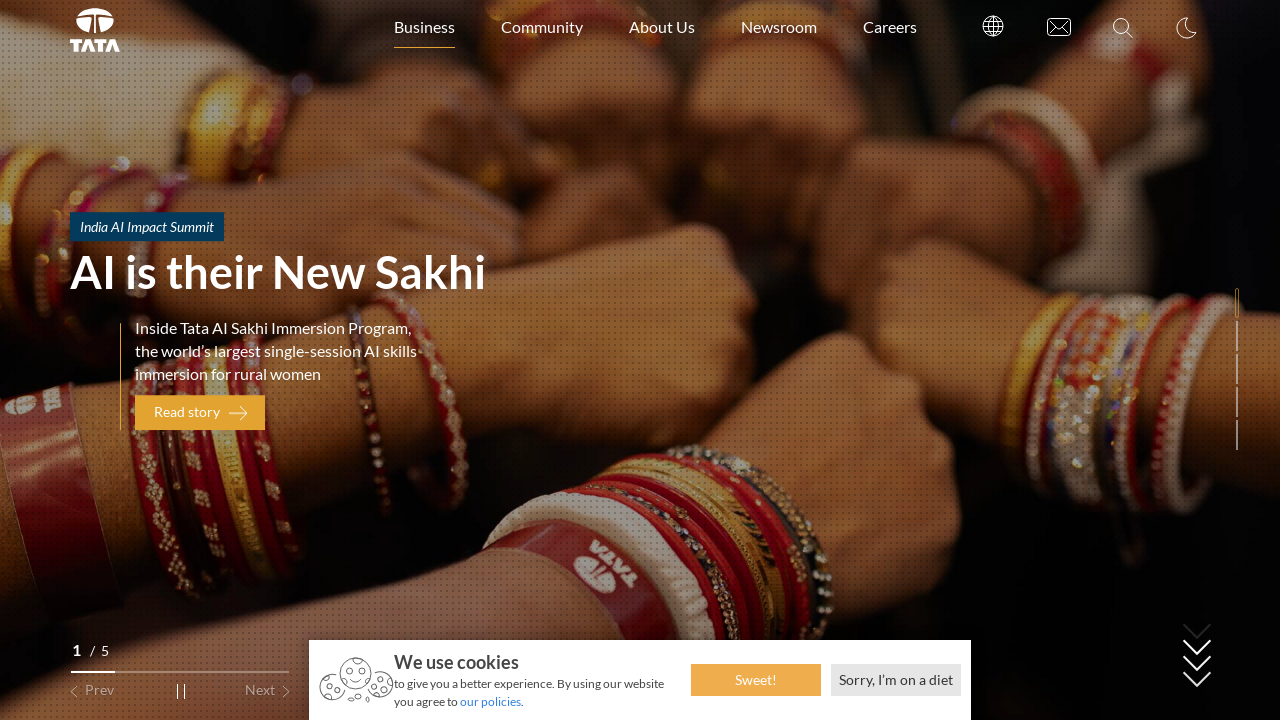

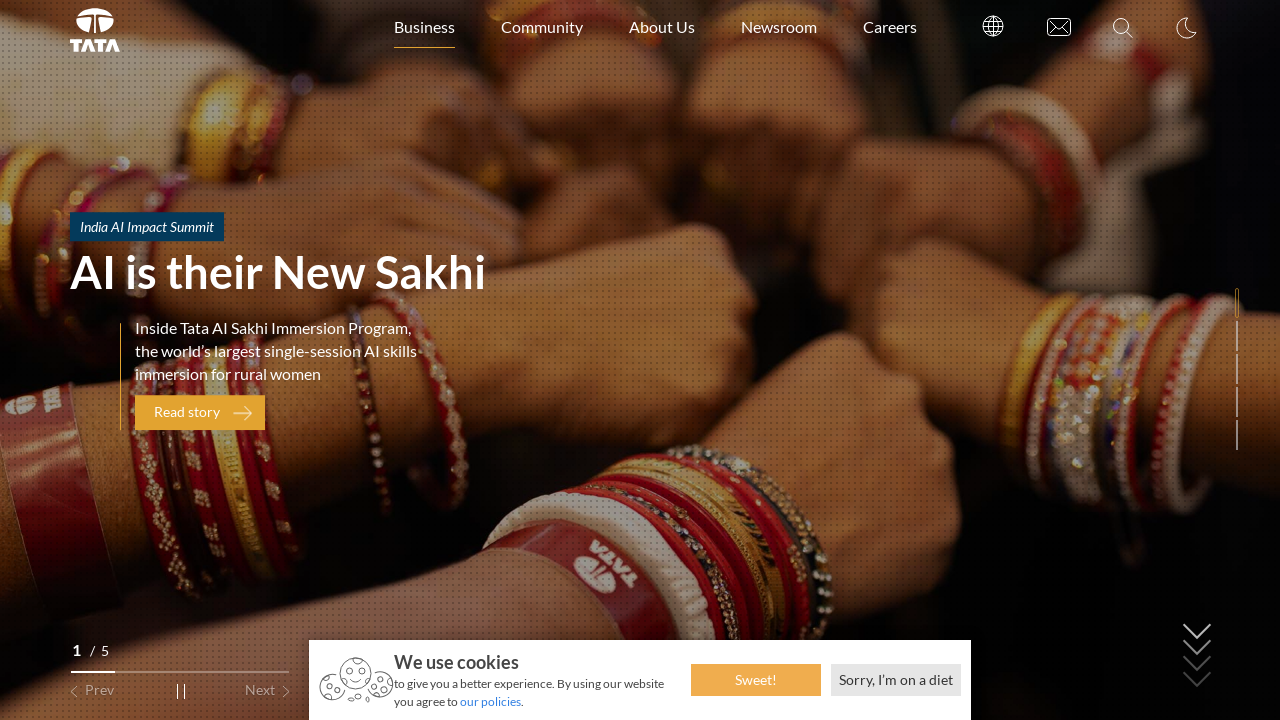